Tests basic browser navigation functionality including navigating to a URL, going back, refreshing, and going forward on a demo e-commerce site.

Starting URL: https://demo.nopcommerce.com/

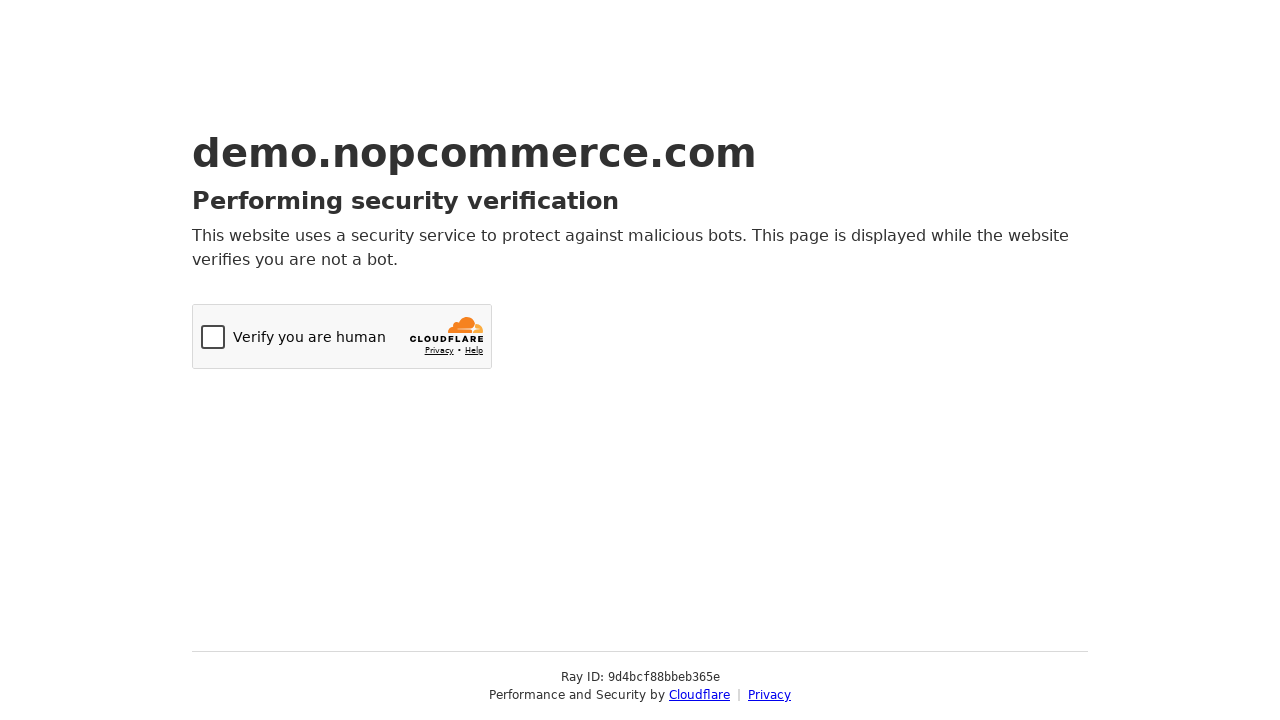

Set viewport size to 1920x1080
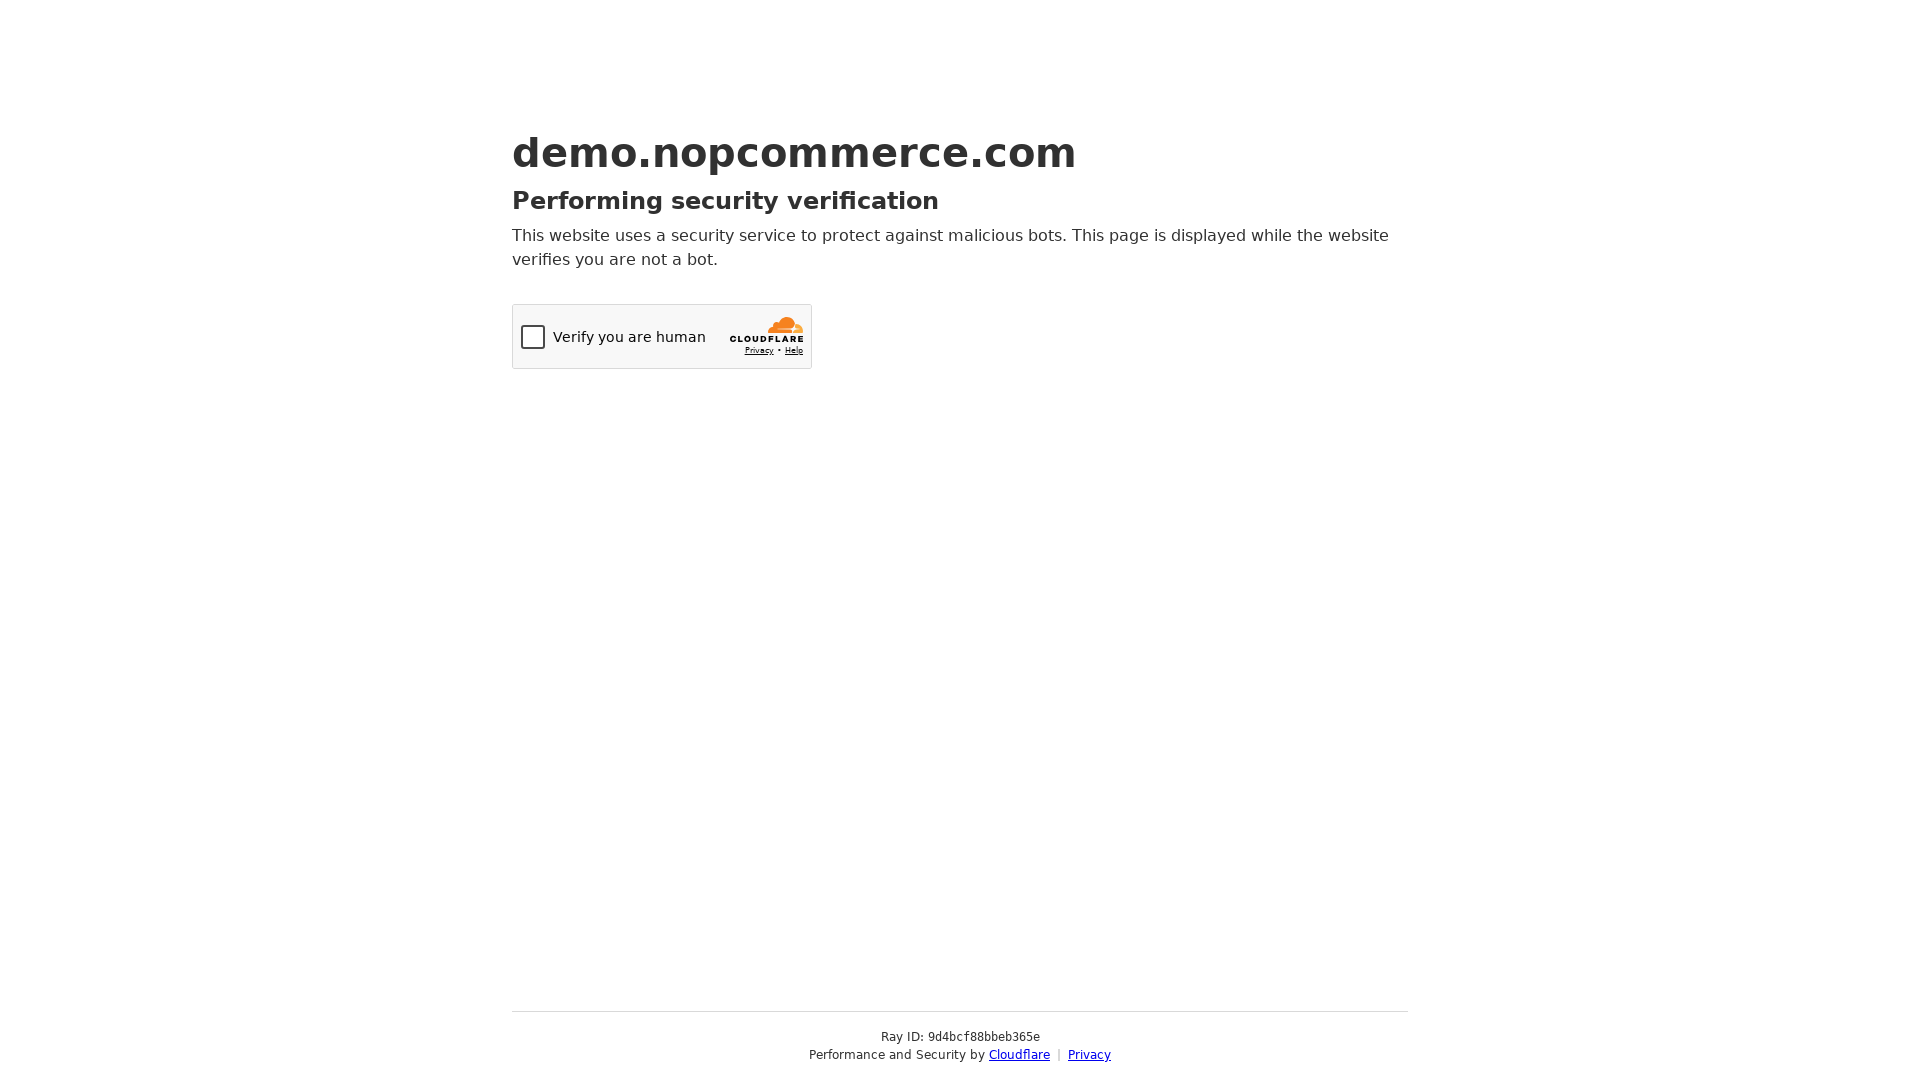

Navigated to login page on nopcommerce demo site
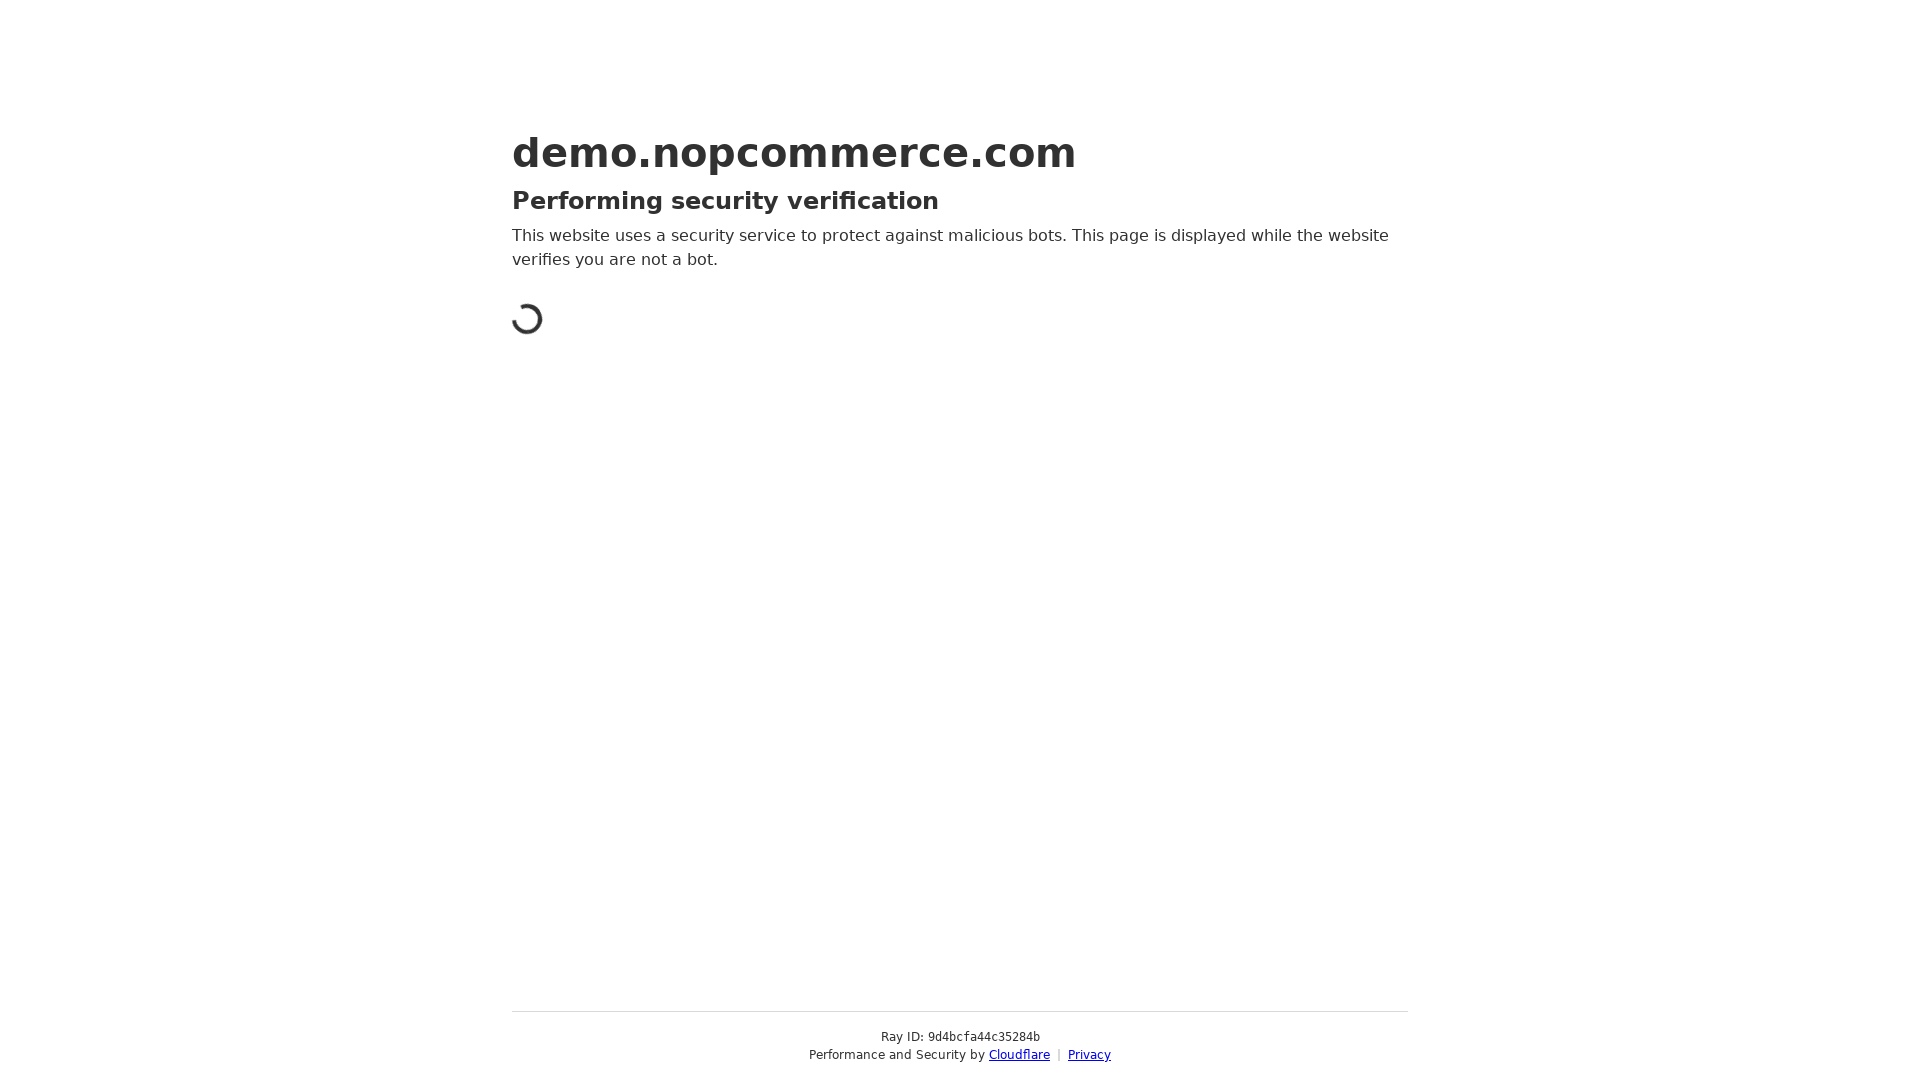

Navigated back to previous page
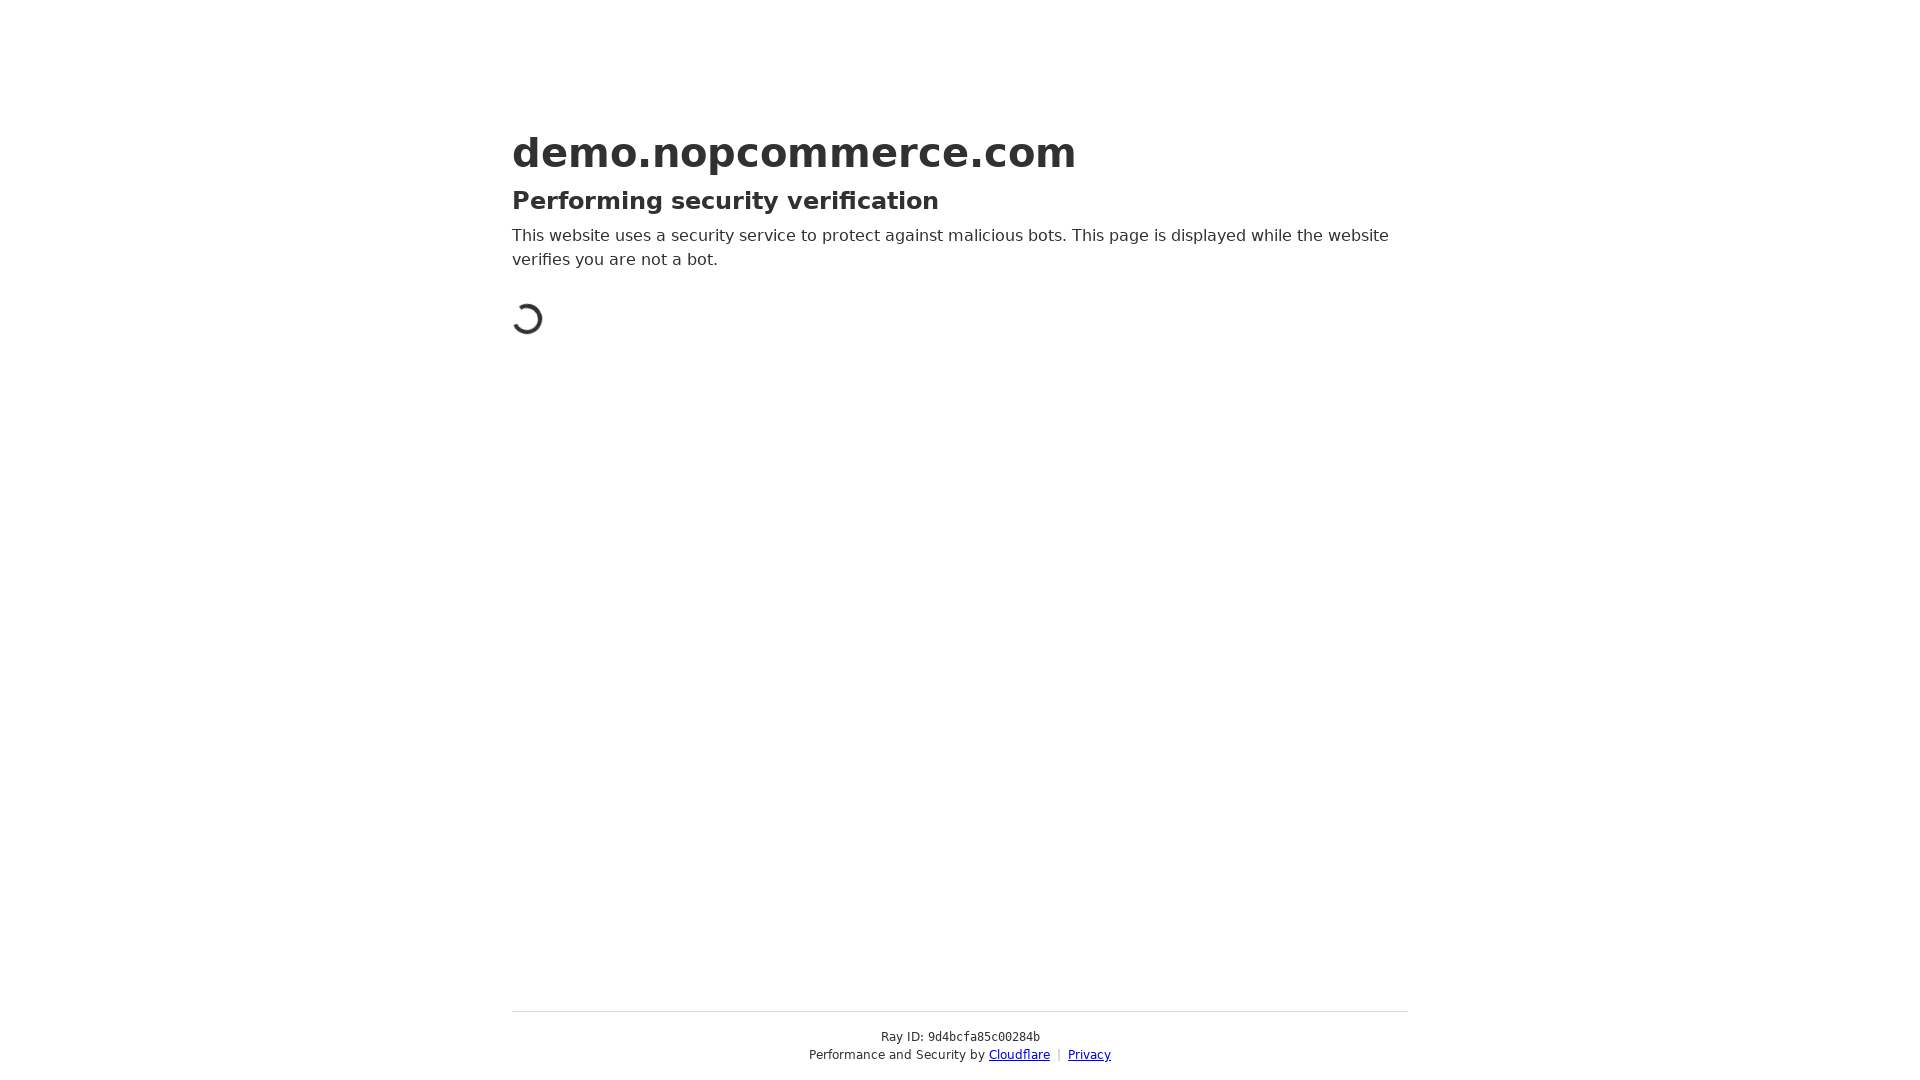

Refreshed the current page
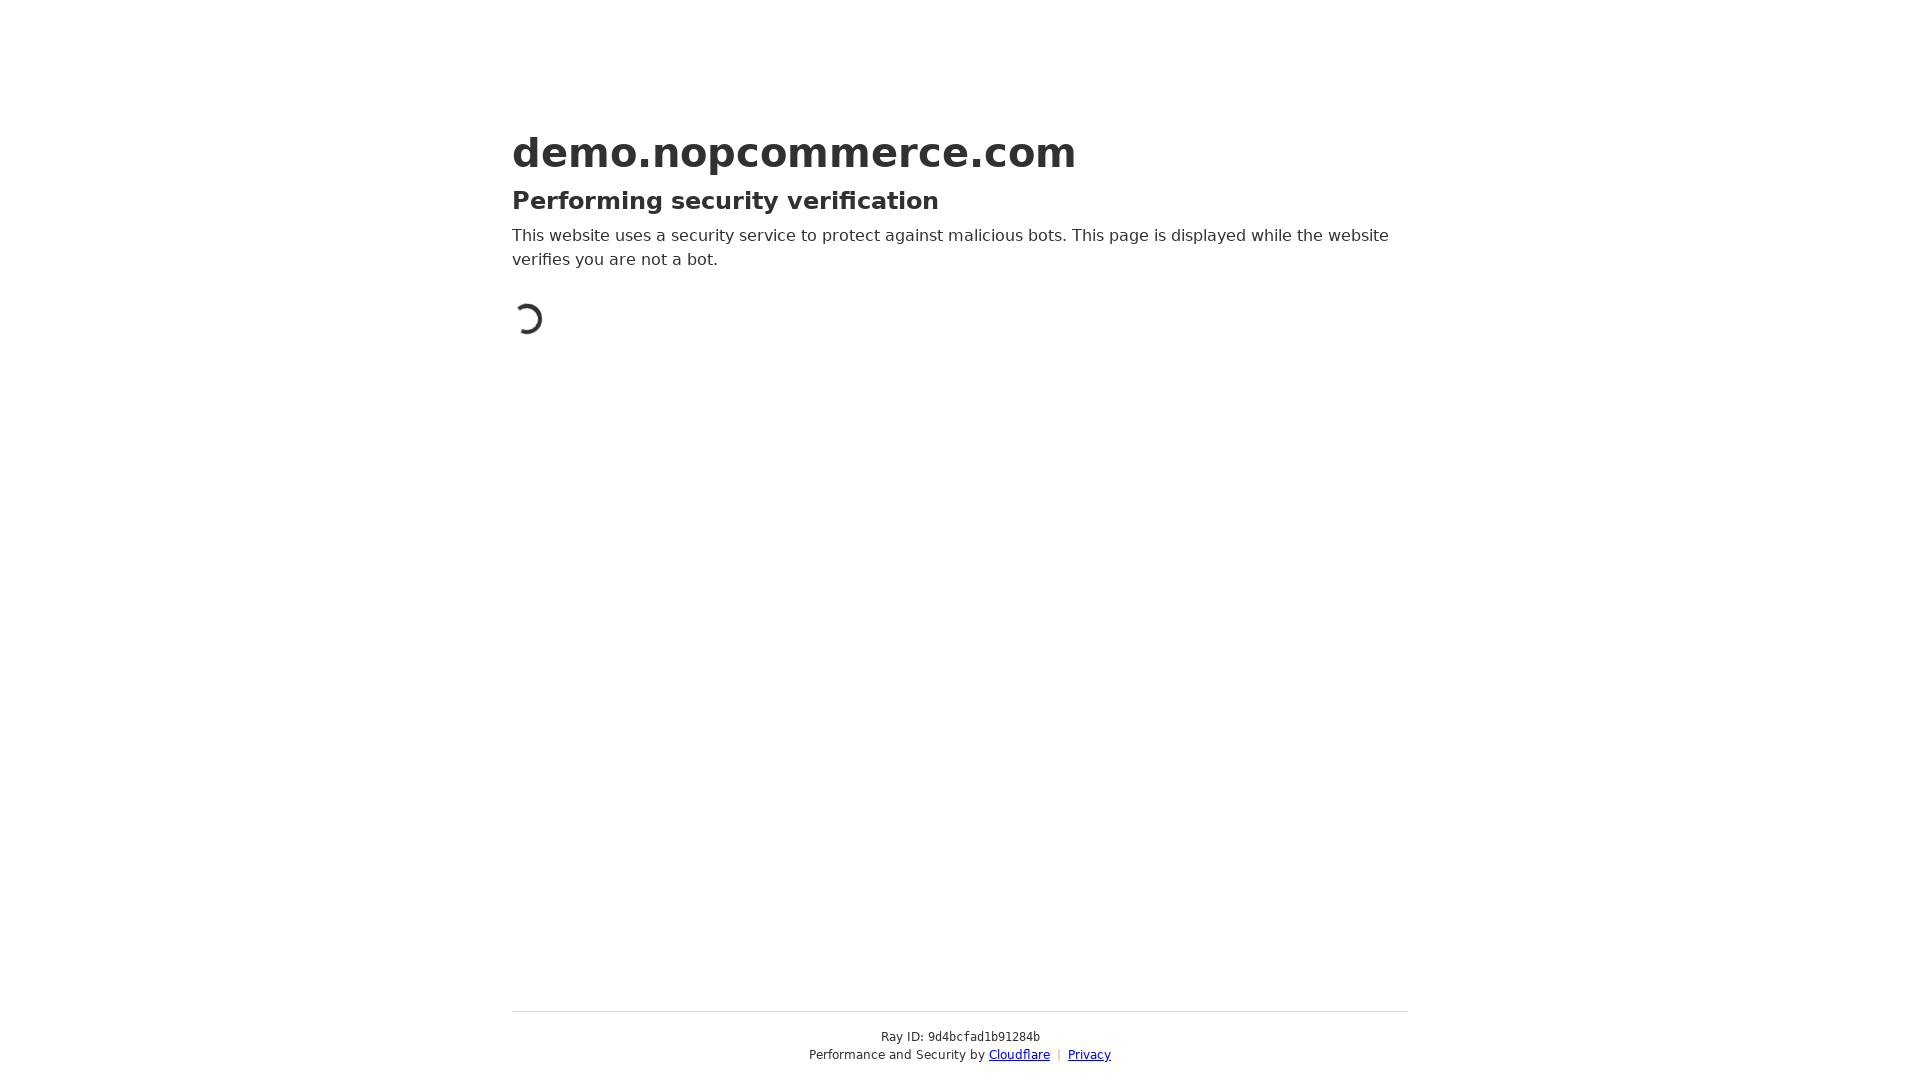

Navigated forward to next page in history
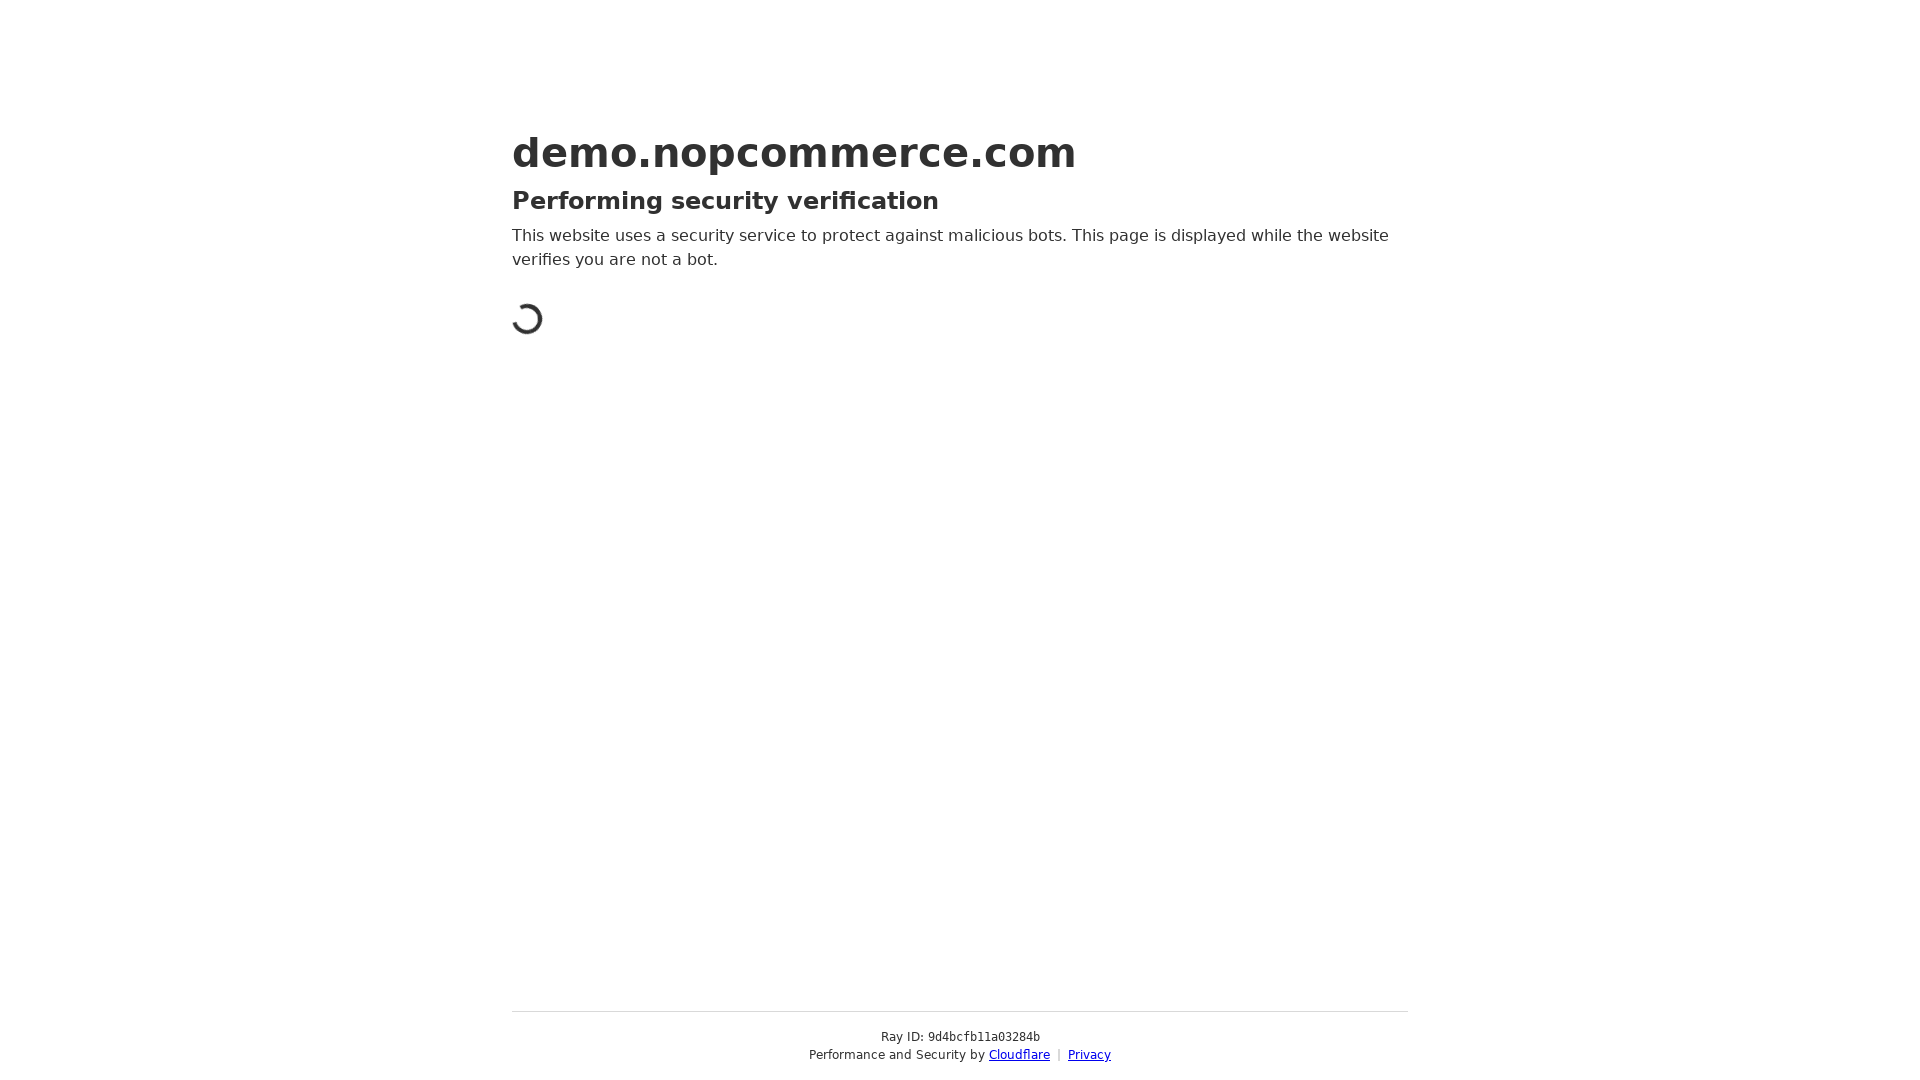

Page DOM content fully loaded
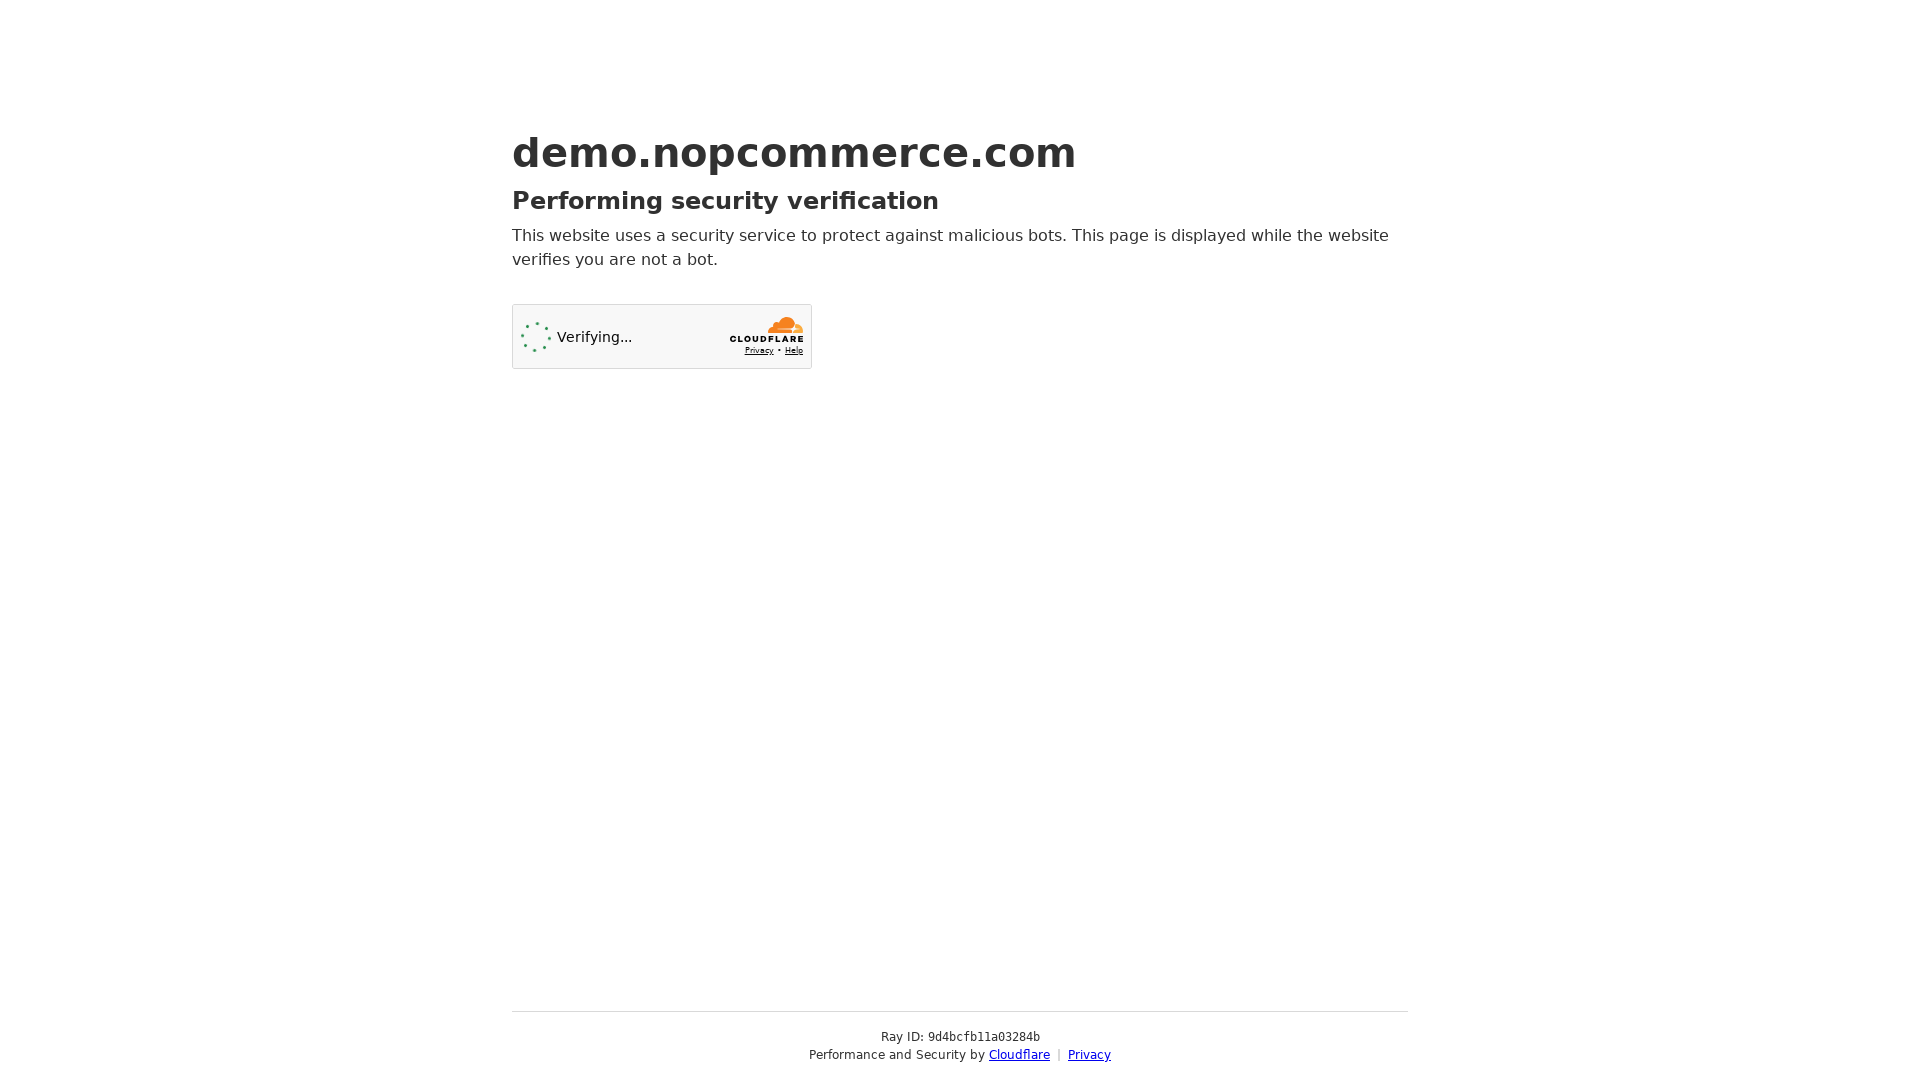

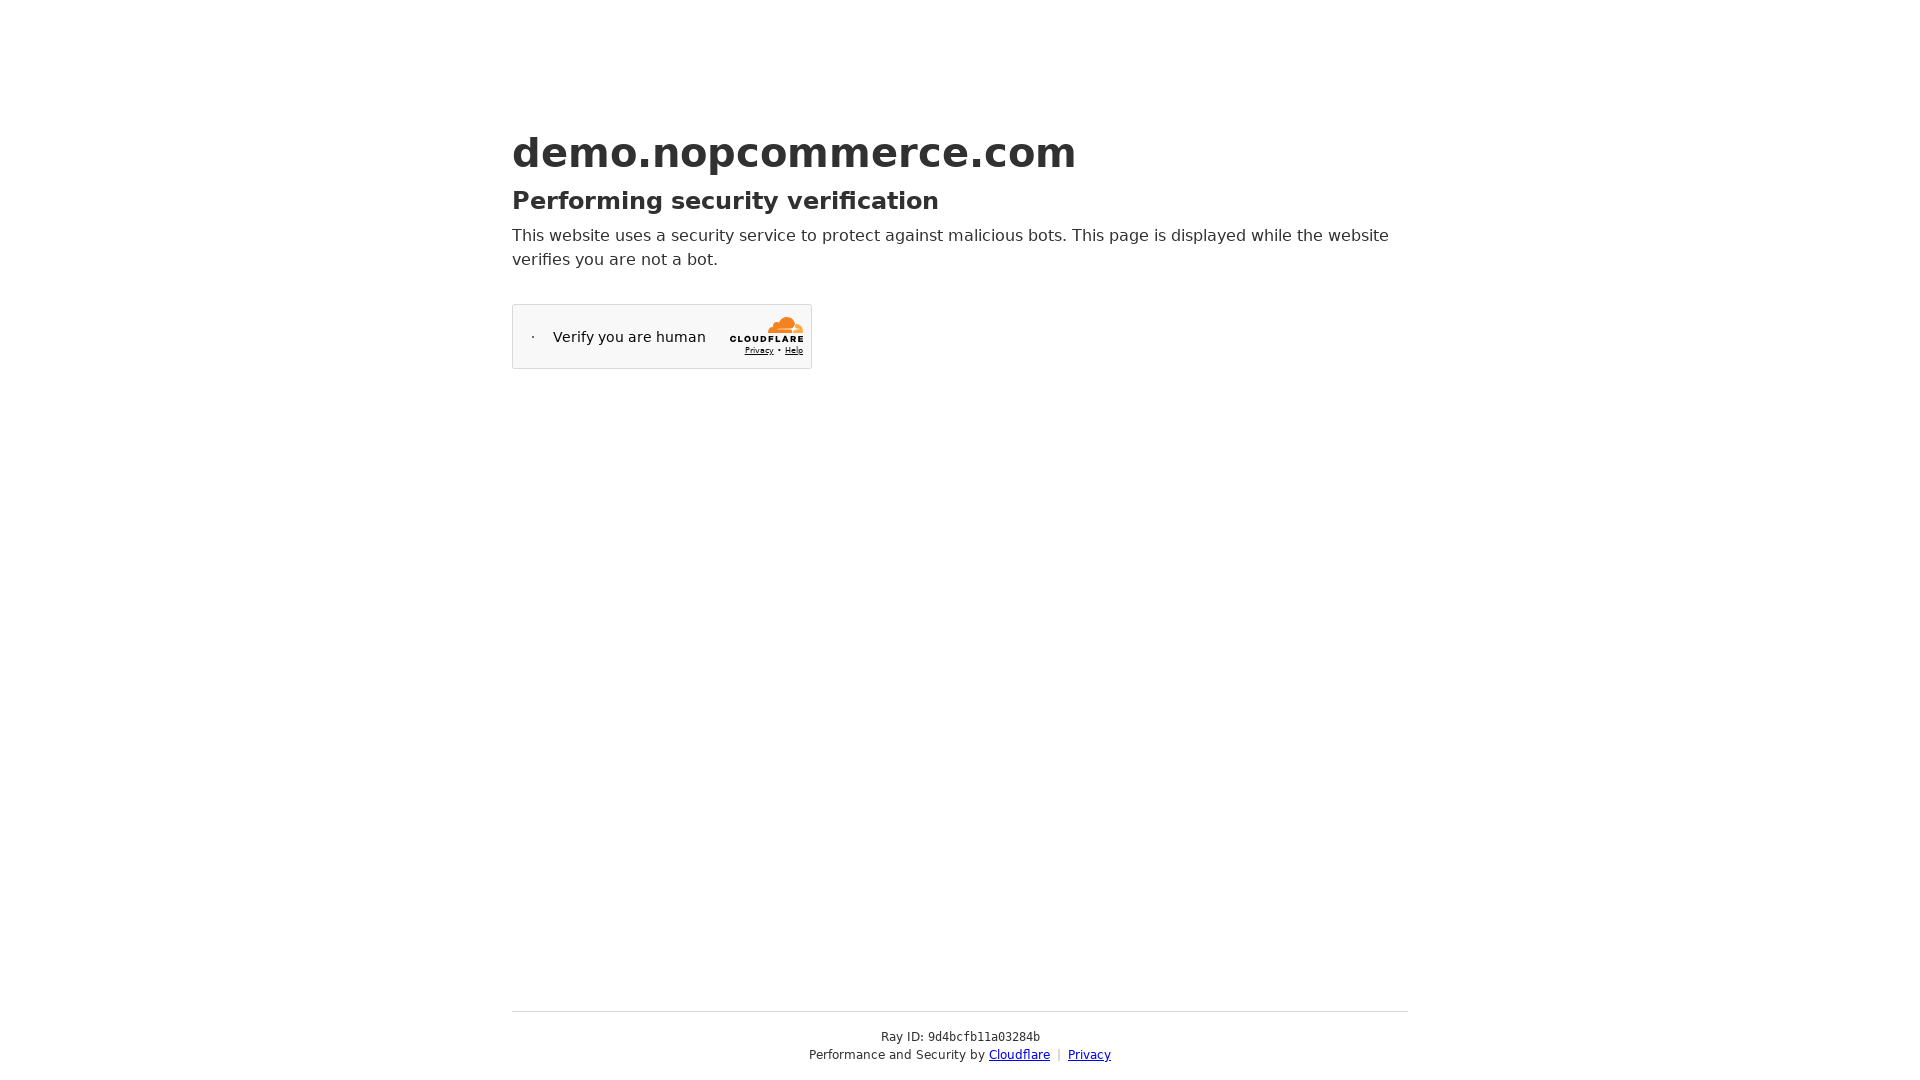